Navigates to a JPL Space image gallery and clicks the full image button to view the featured Mars image

Starting URL: https://data-class-jpl-space.s3.amazonaws.com/JPL_Space/index.html

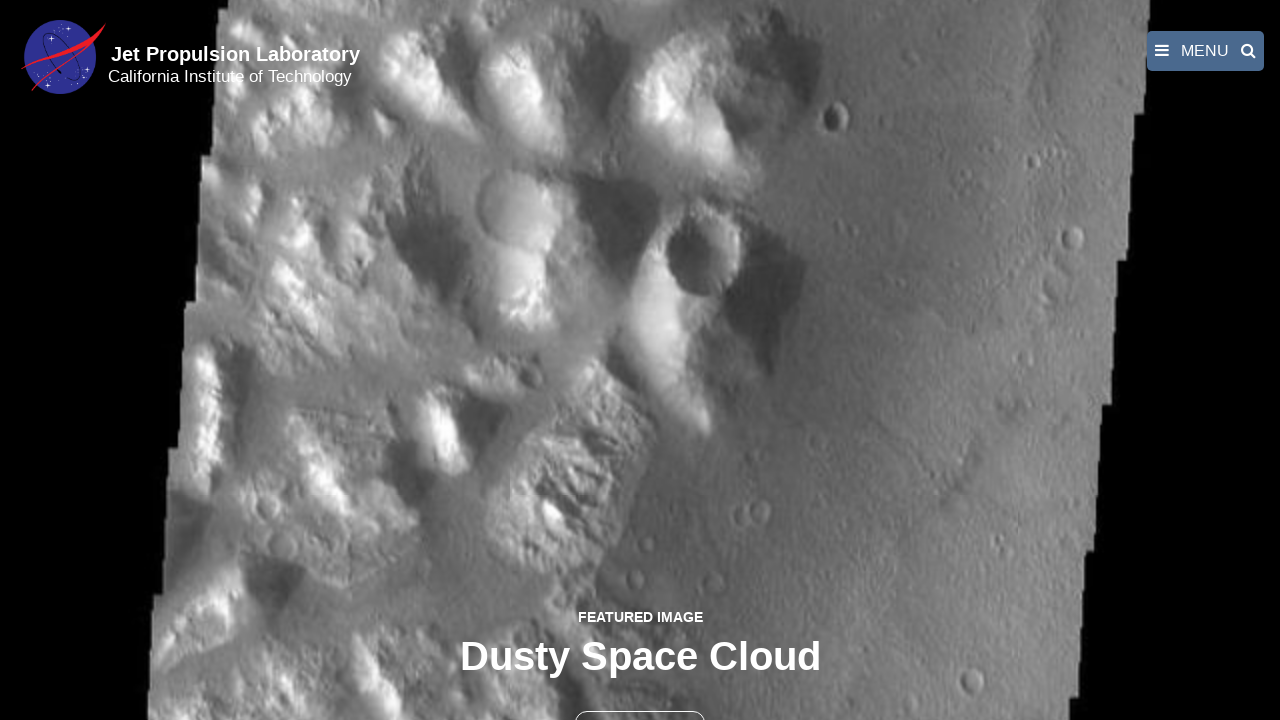

Navigated to JPL Space image gallery
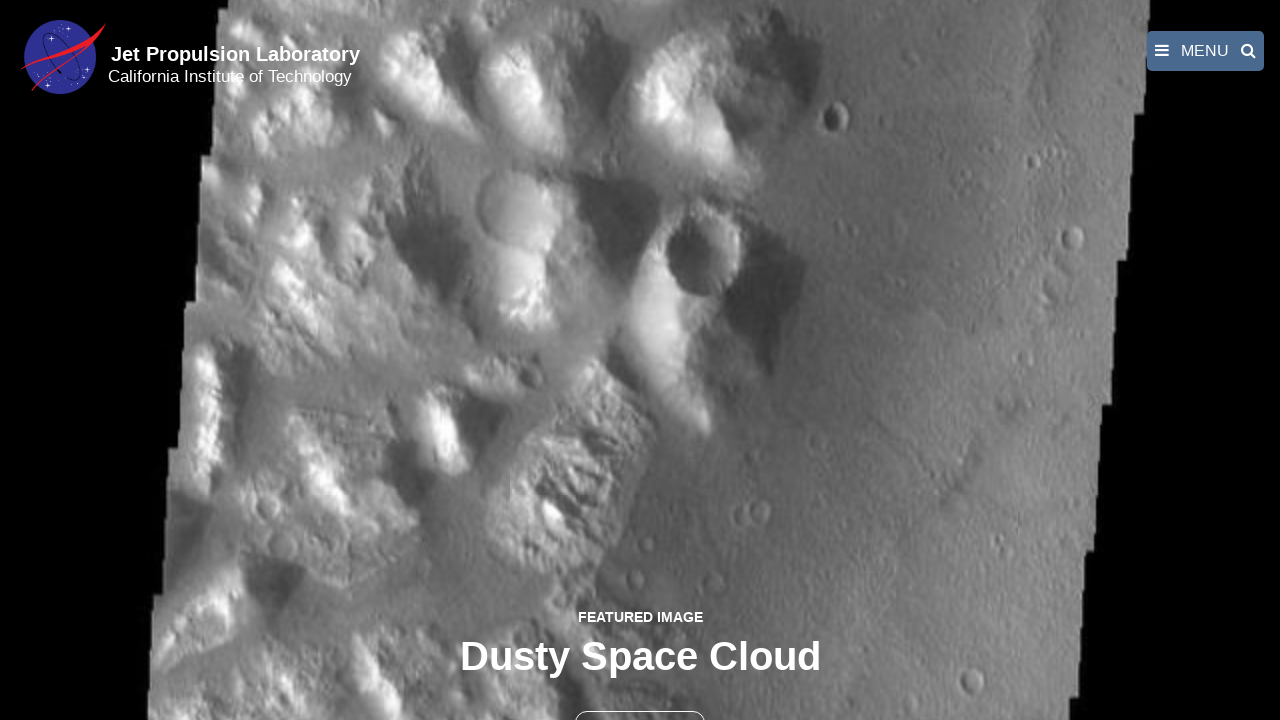

Clicked the full image button to view featured Mars image at (640, 699) on button >> nth=1
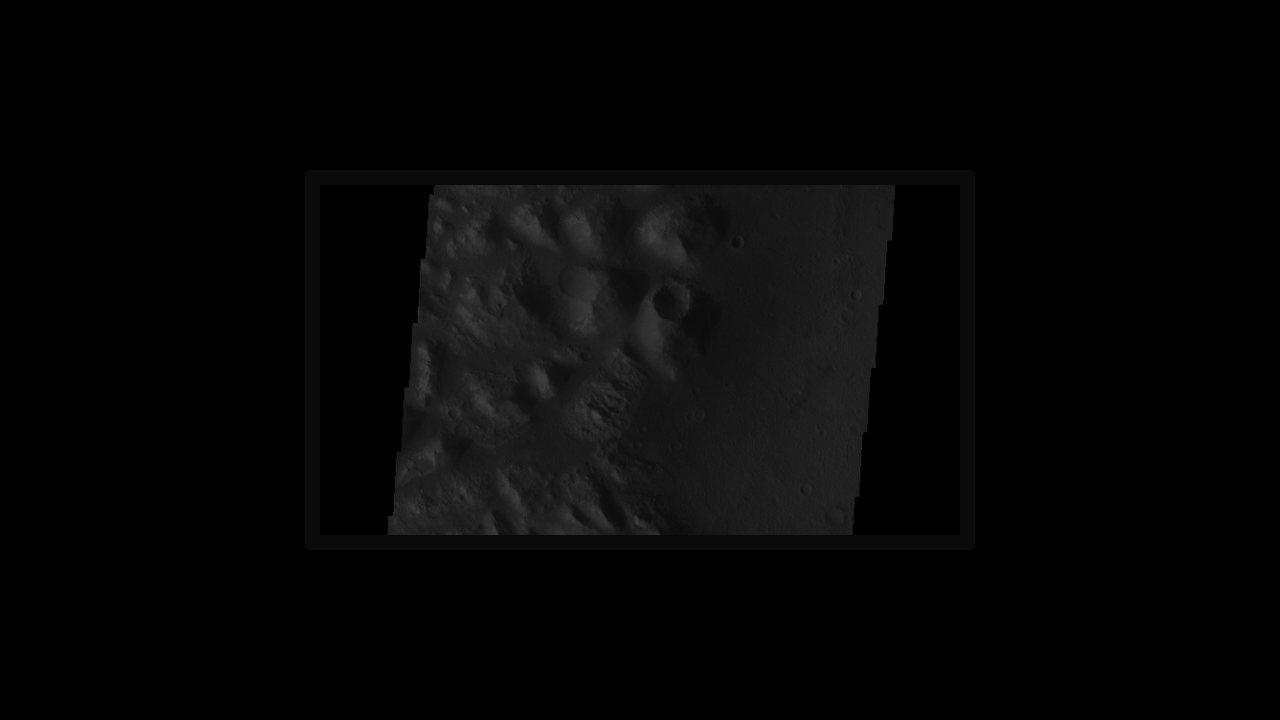

Full-size image loaded and displayed
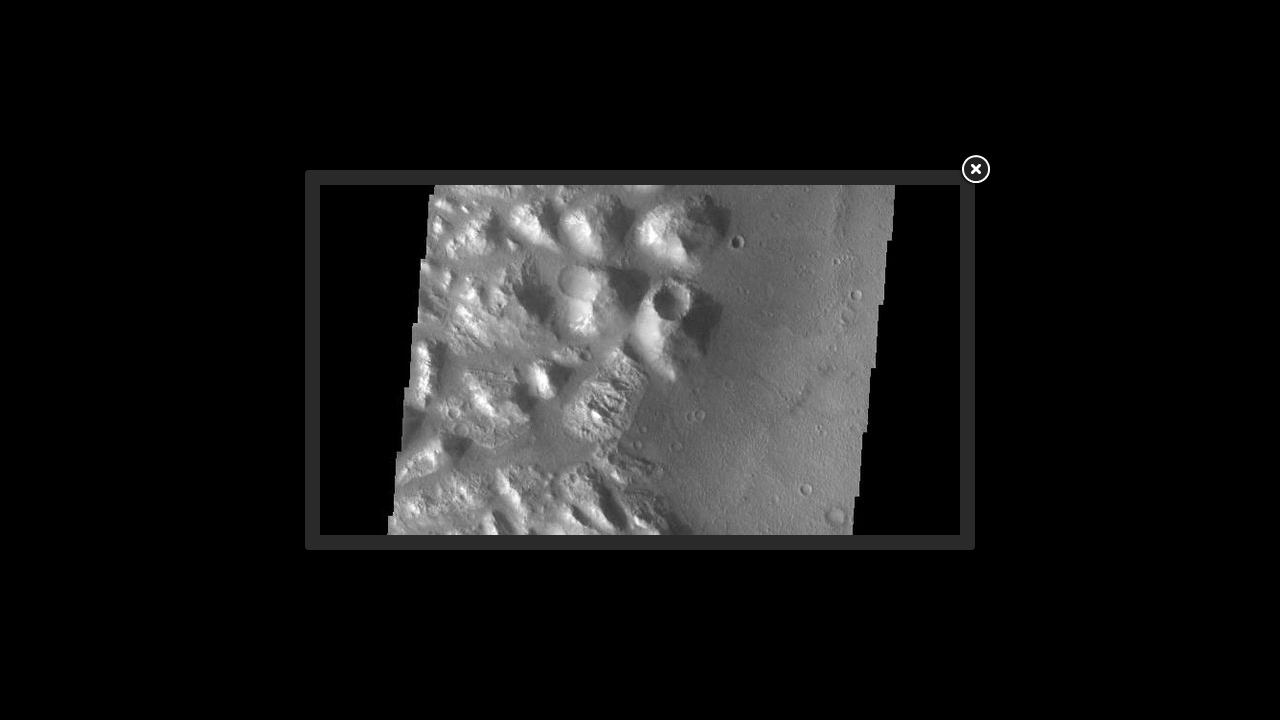

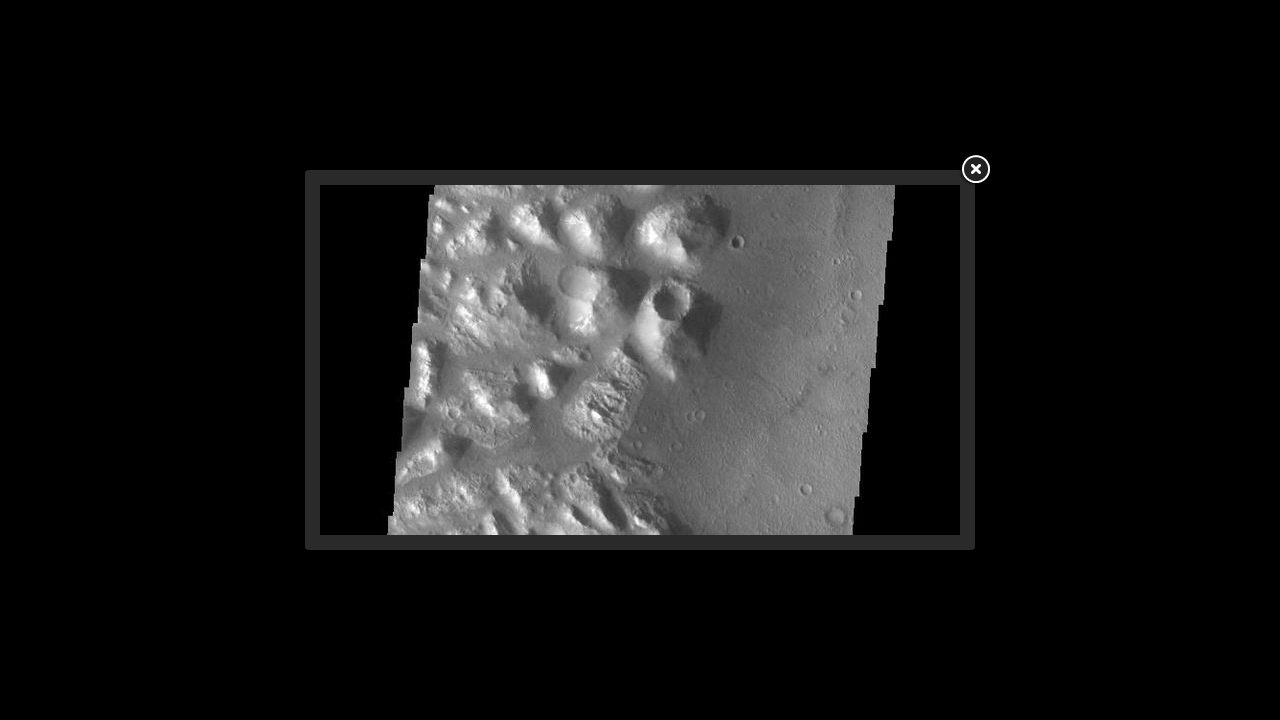